Demonstrates dynamic company branding by navigating to a solar report page with different company parameters (Tesla, Apple, Amazon, Google) to verify that branding changes dynamically based on URL parameters.

Starting URL: https://sunspire-web-app.vercel.app/report?address=2&lat=40.7128&lng=-74.0060&placeId=demo&company=Tesla&demo=1

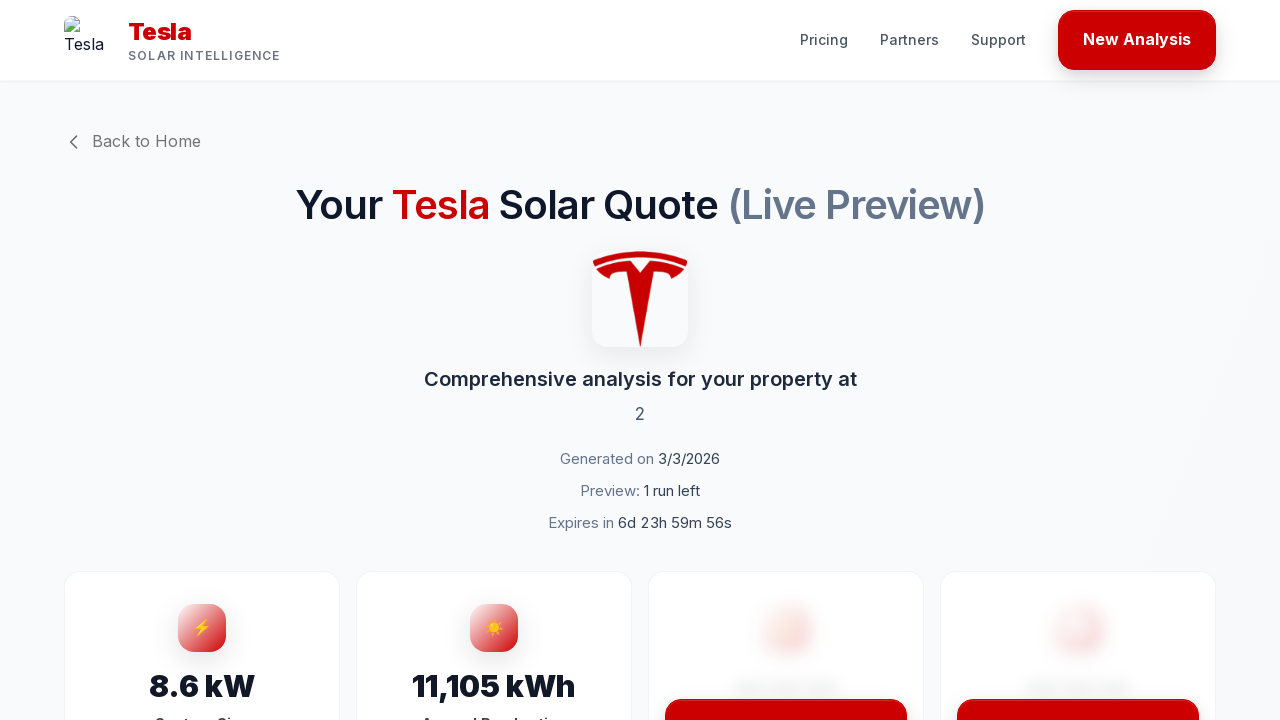

Tesla branded page loaded and network idle
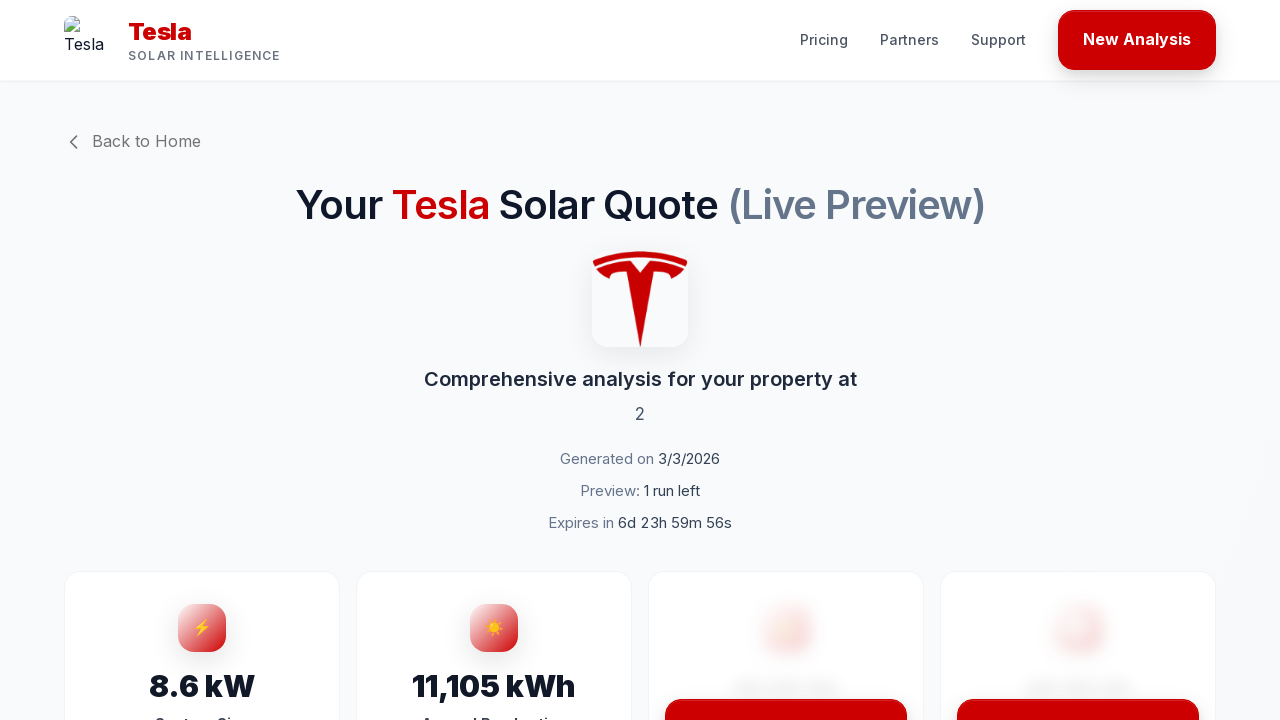

Navigated to Apple branded solar report page
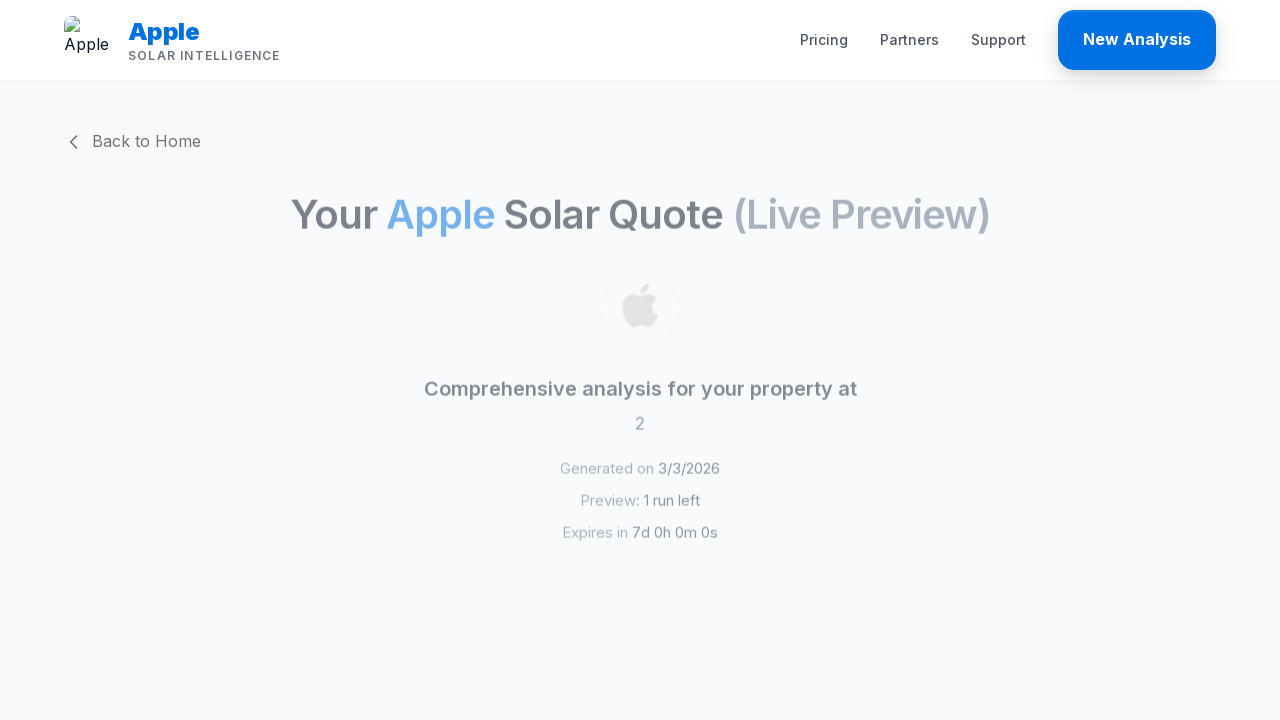

Apple branded page loaded and network idle
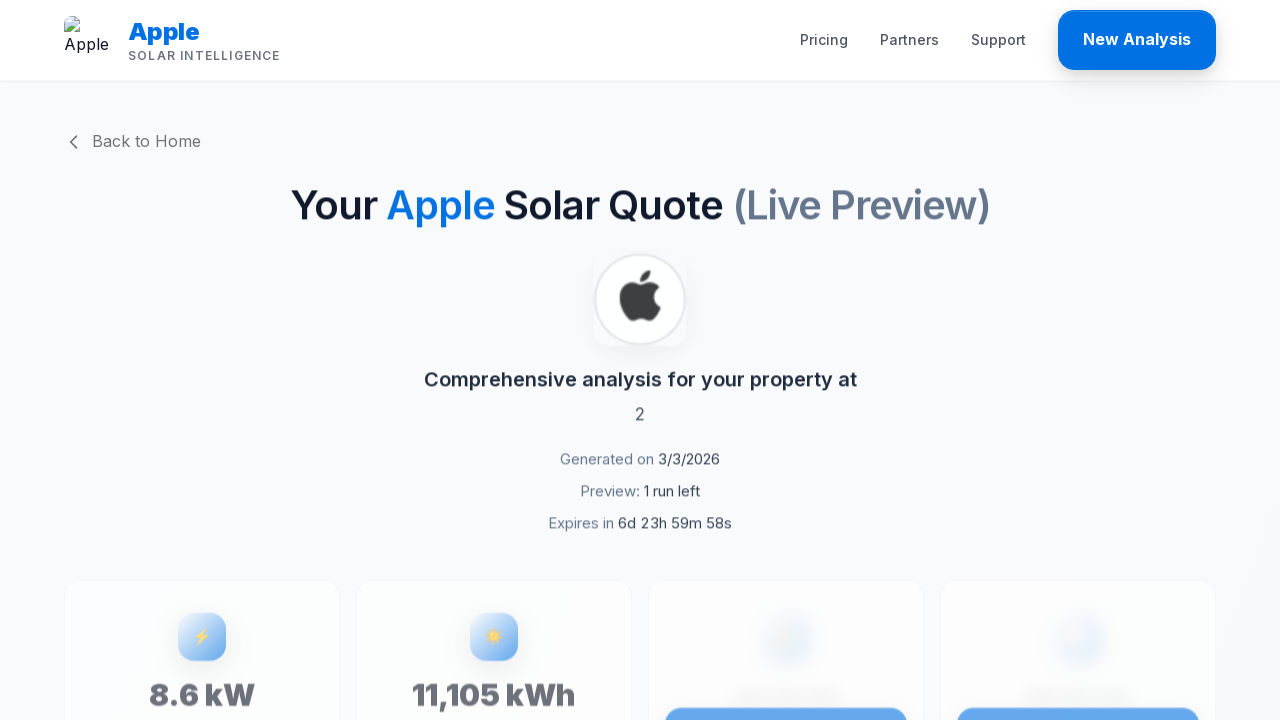

Navigated to Amazon branded solar report page
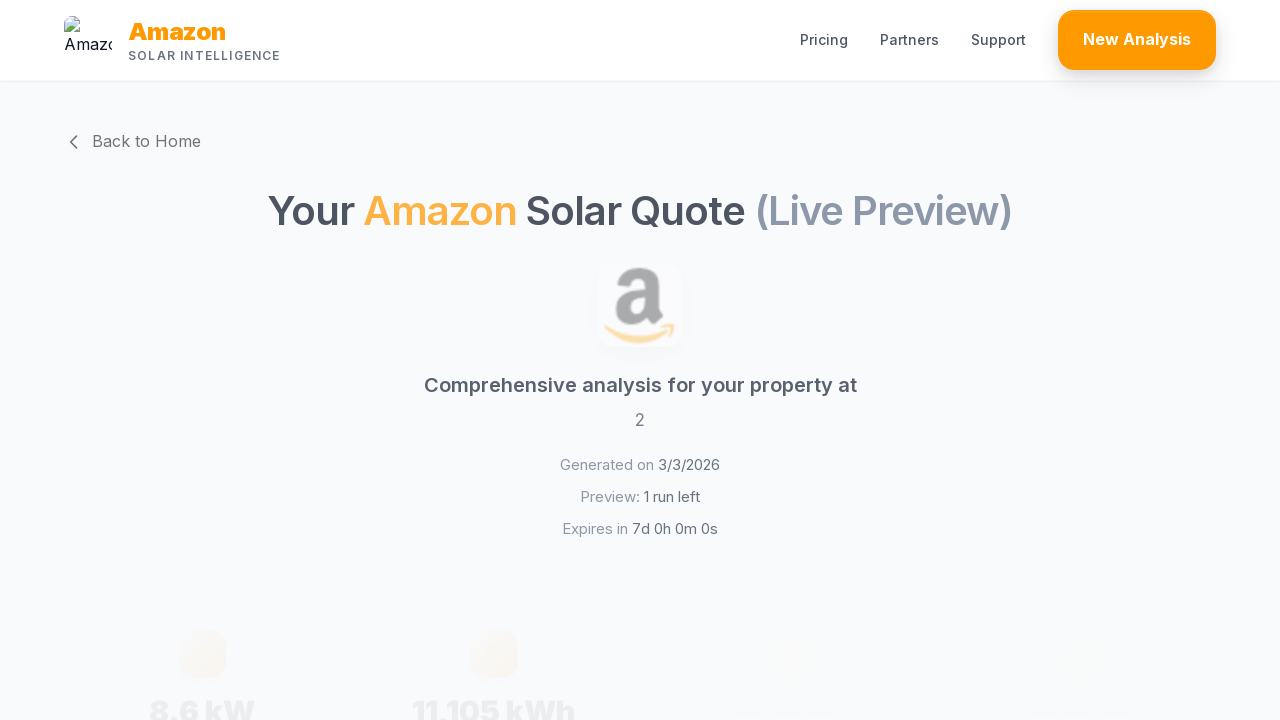

Amazon branded page loaded and network idle
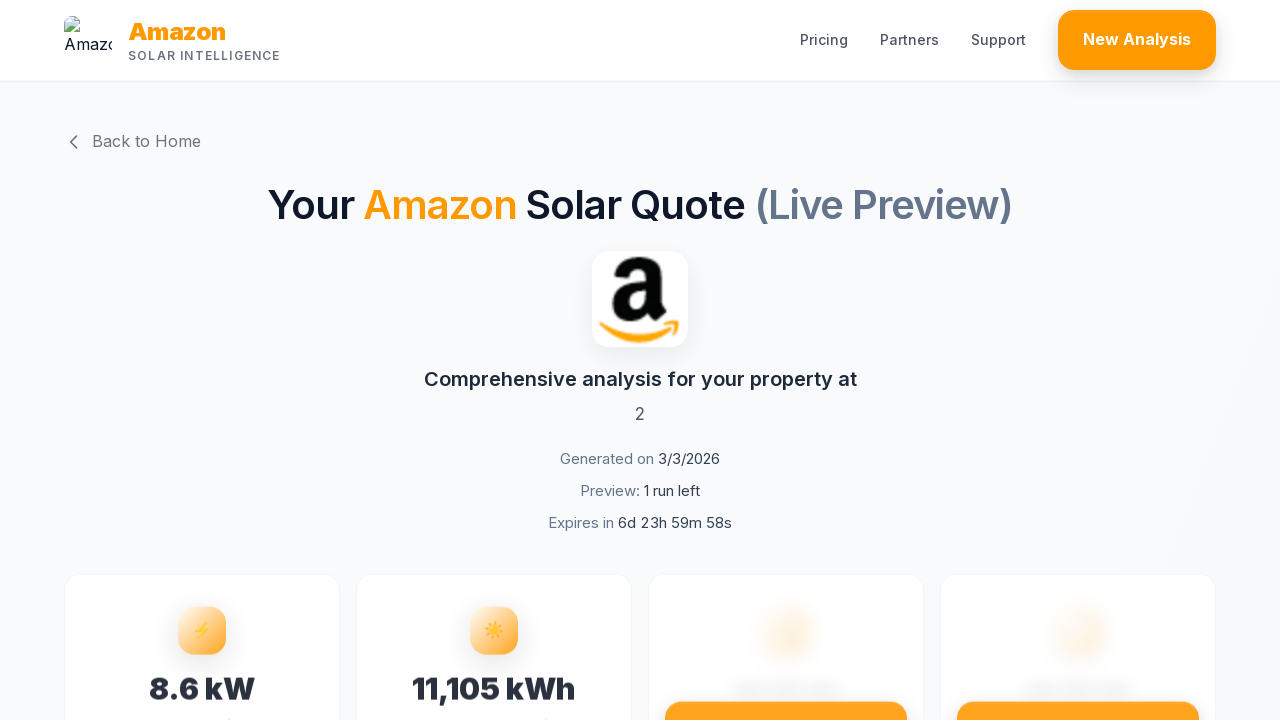

Navigated to Google branded solar report page
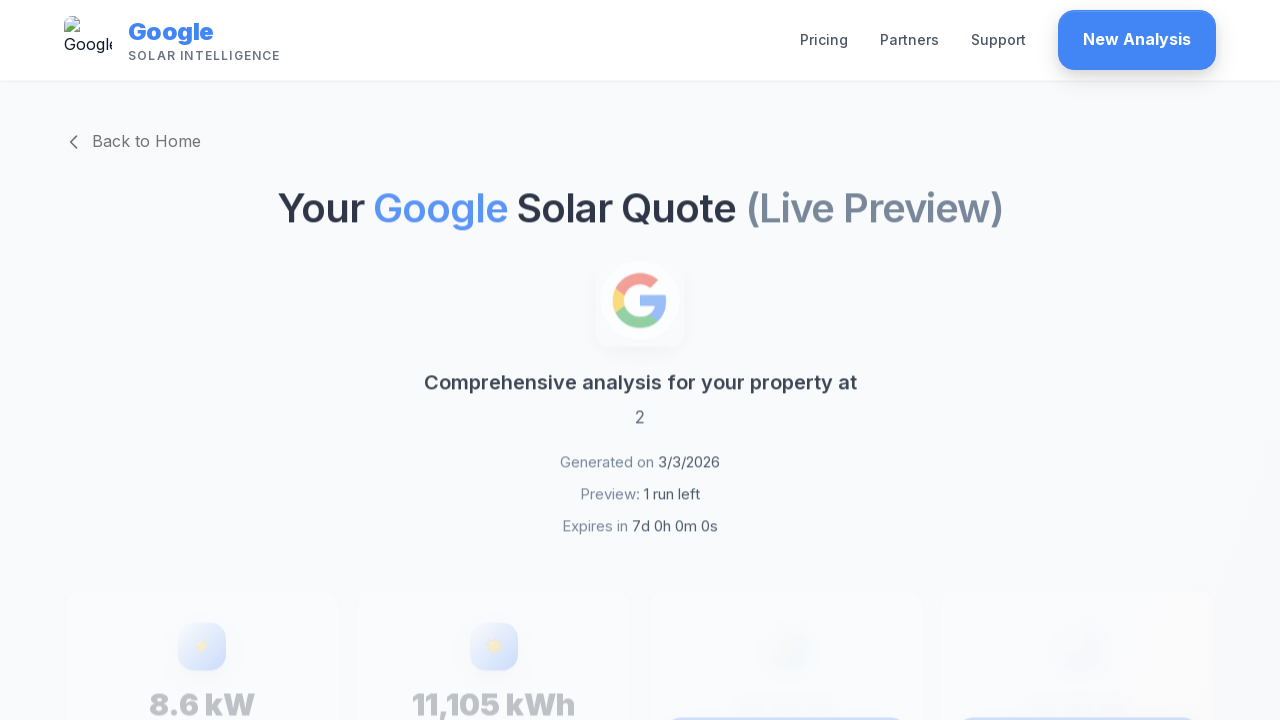

Google branded page loaded and network idle
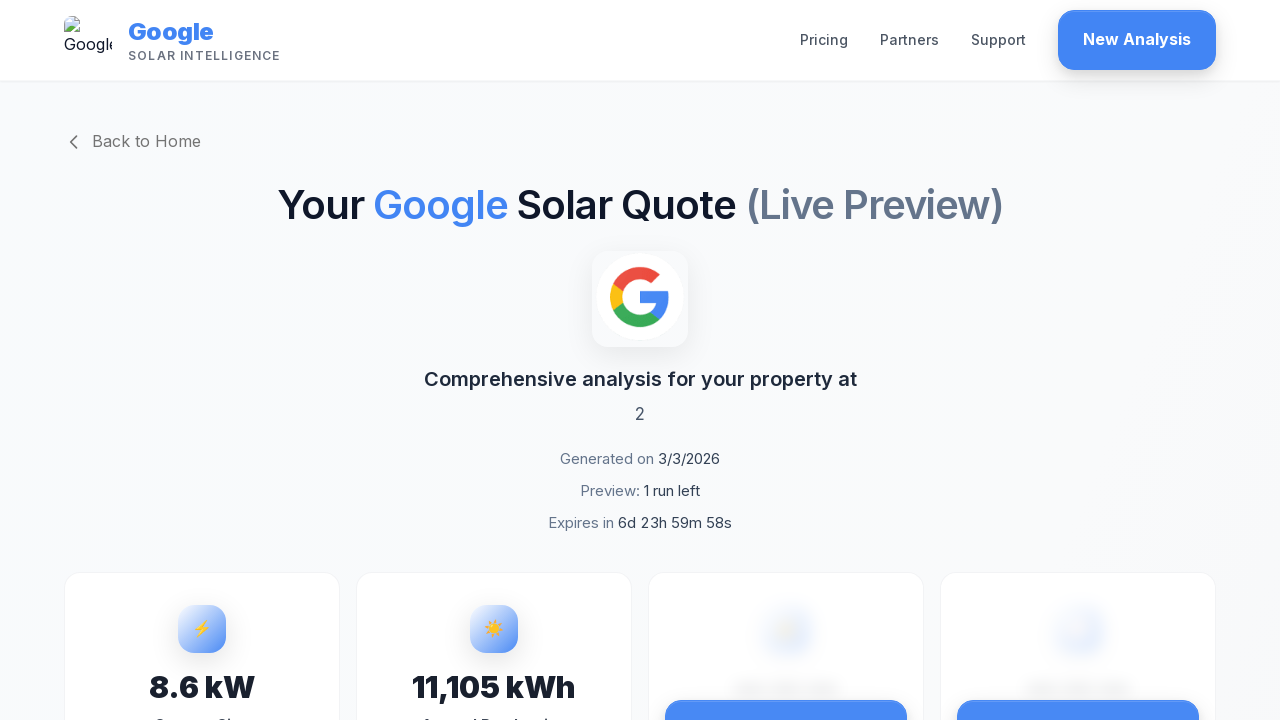

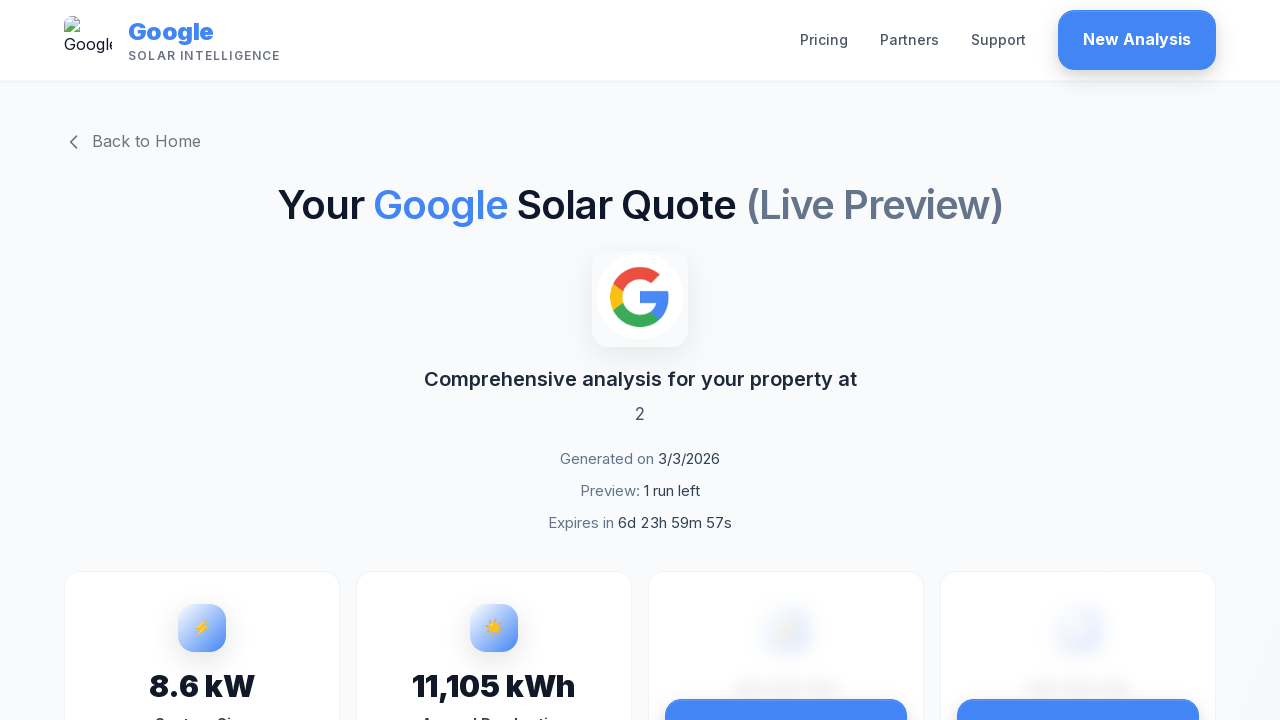